Tests a button that triggers an alert after a 5 second delay and accepts it

Starting URL: https://demoqa.com/alerts

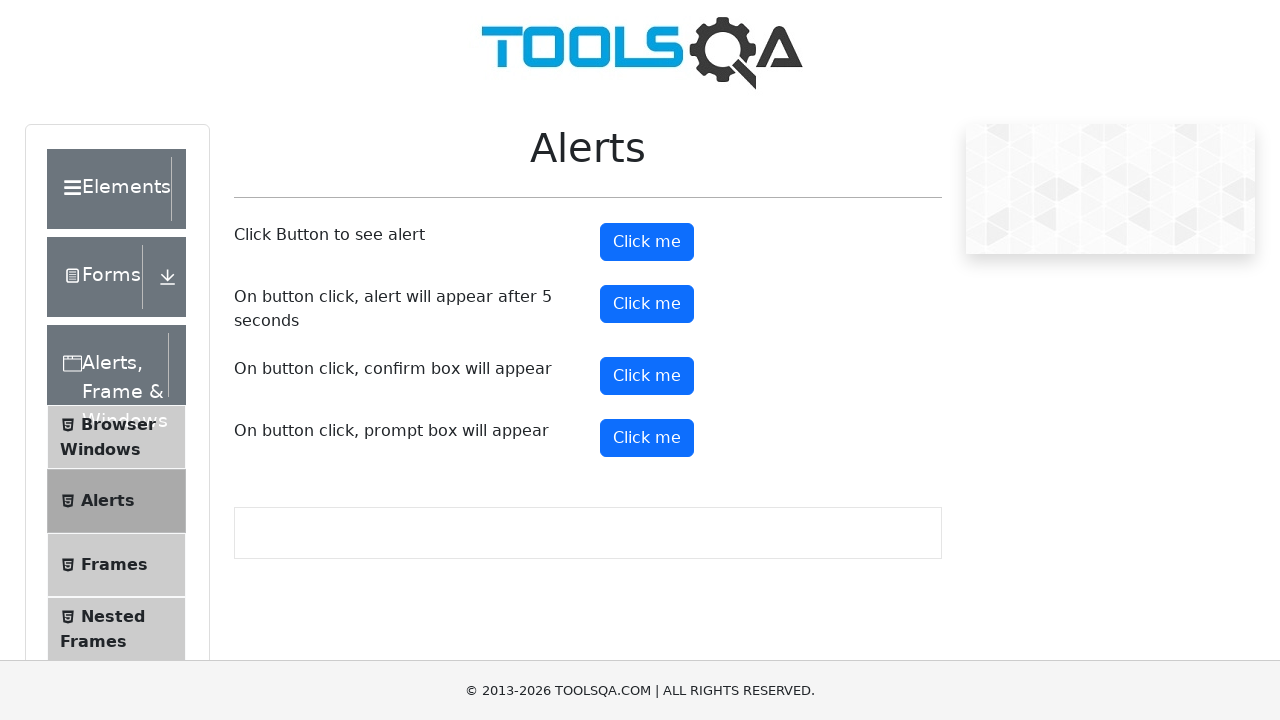

Set up dialog handler to accept alerts
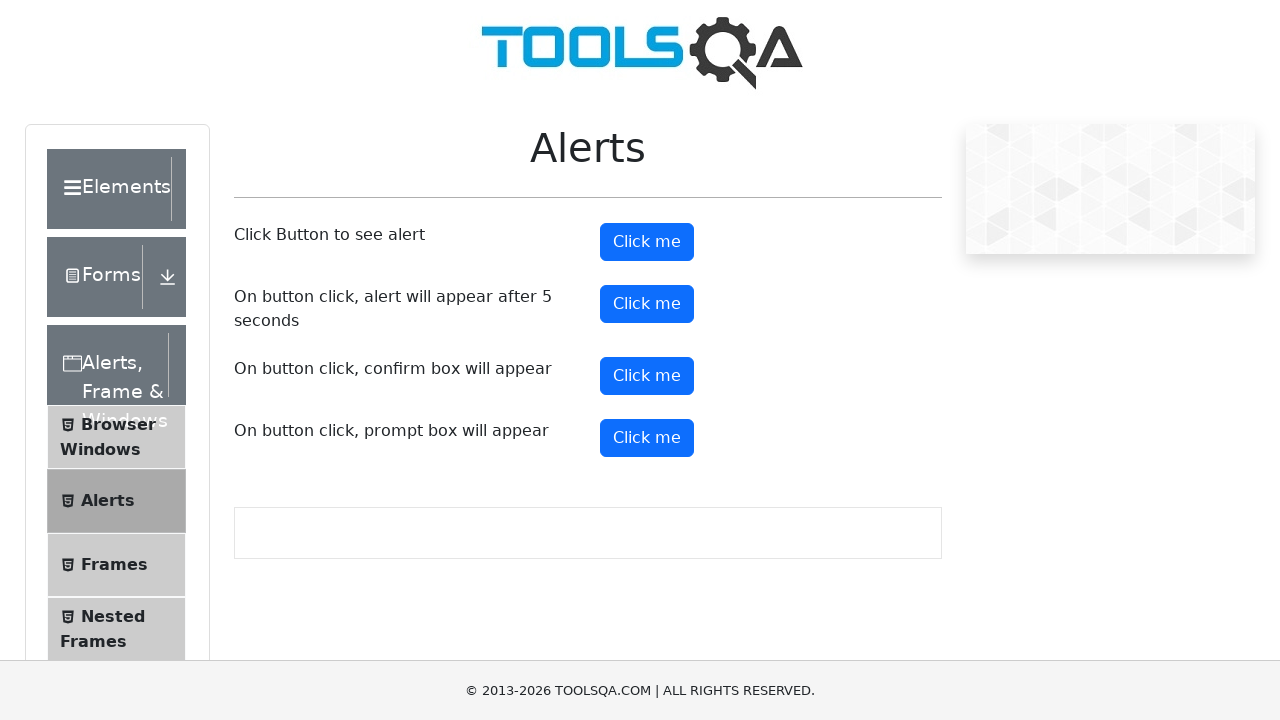

Clicked button that triggers alert after 5 second delay at (647, 304) on #timerAlertButton
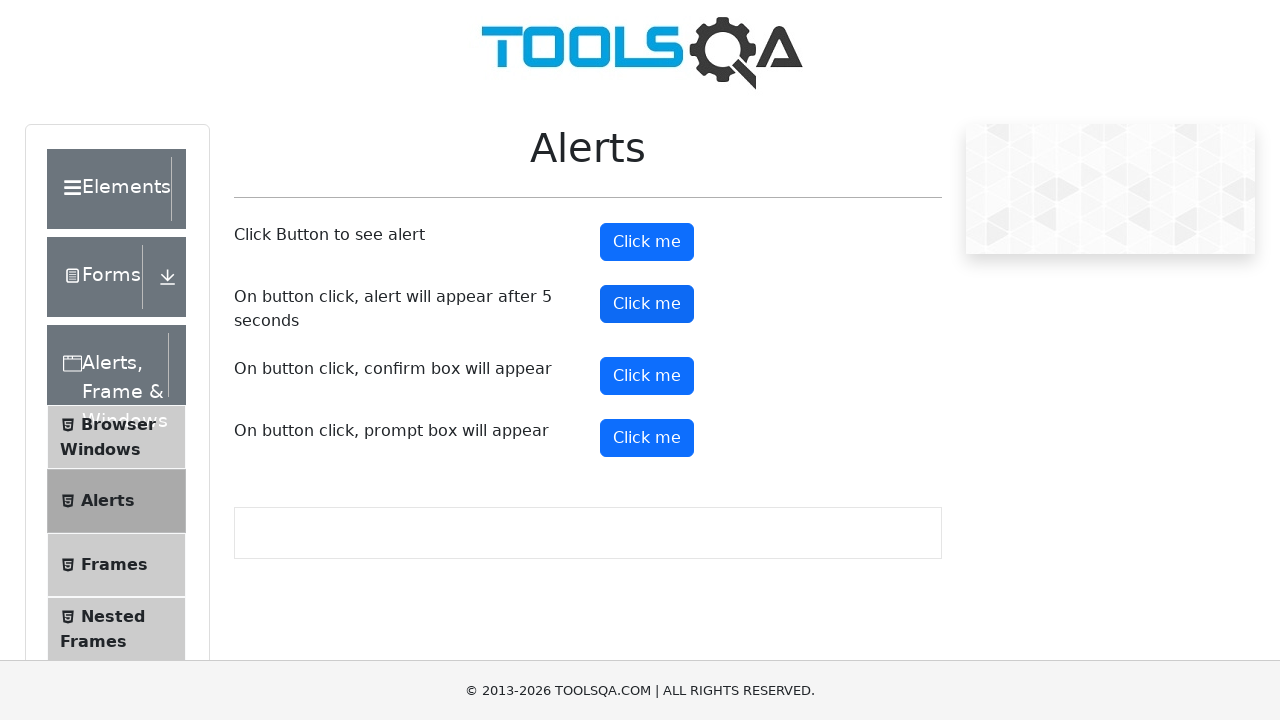

Waited 6 seconds for delayed alert to trigger and be accepted
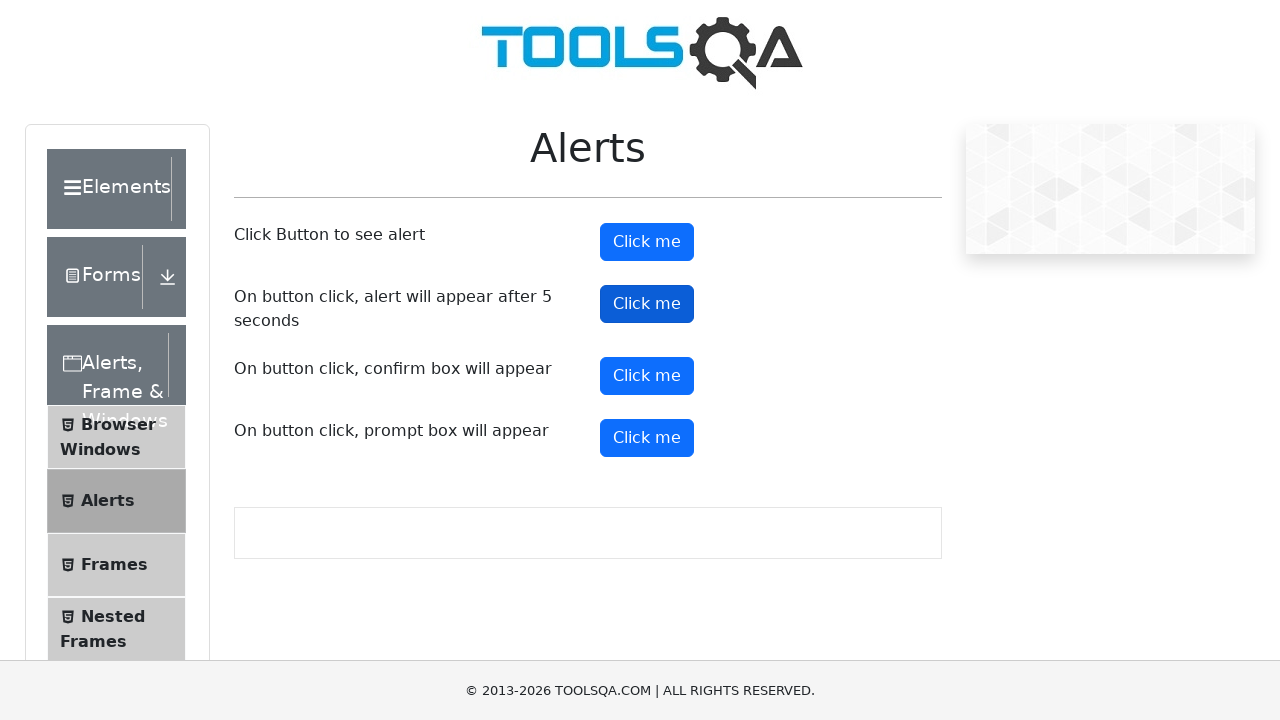

Printed confirmation message
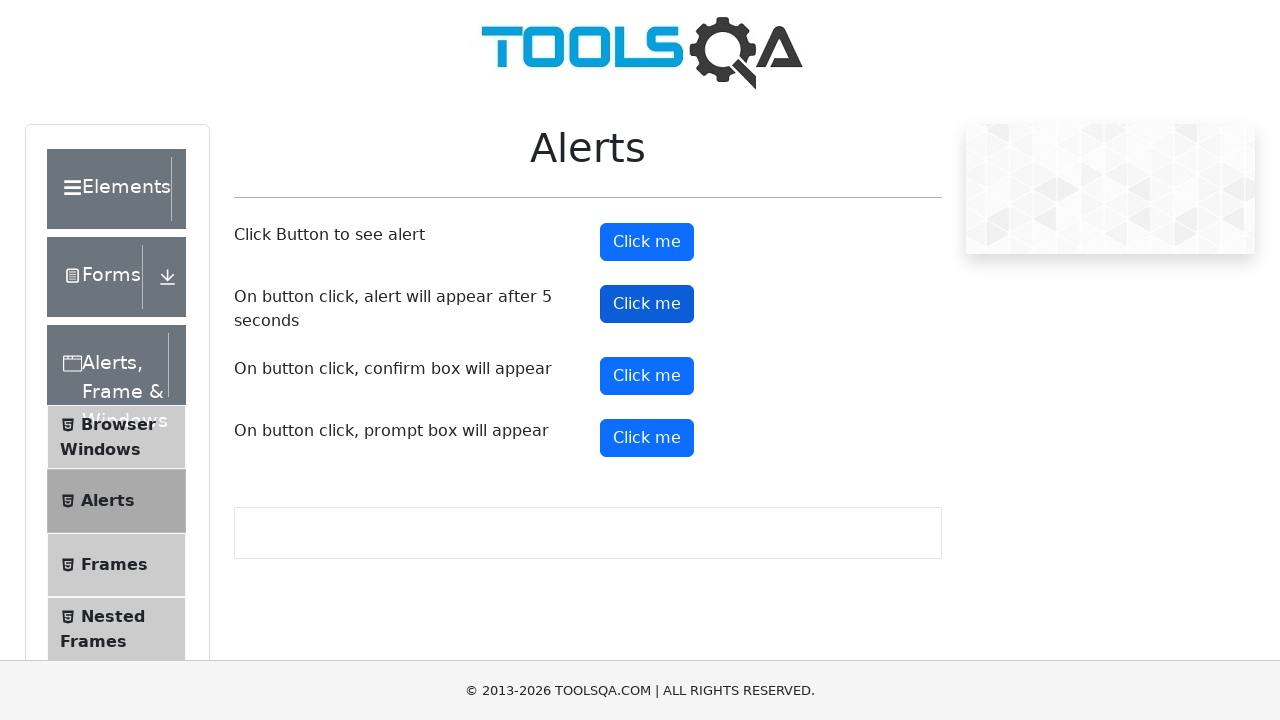

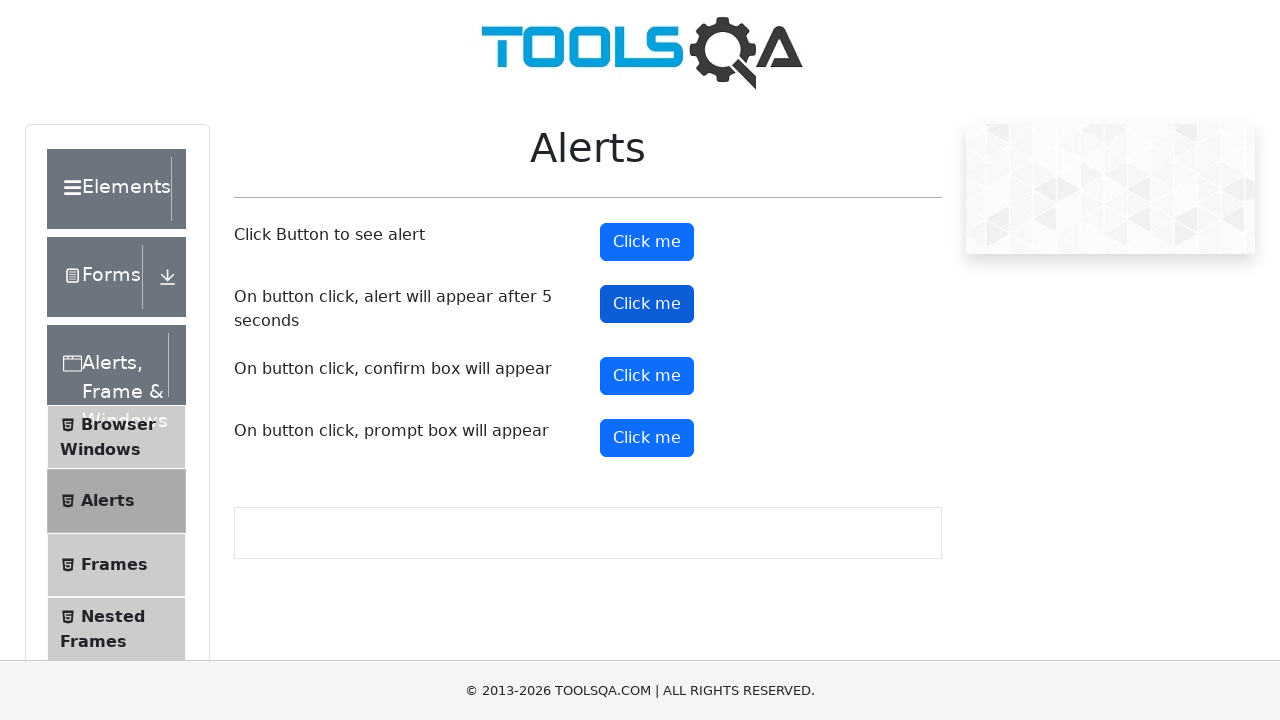